Tests a web form by entering text into a text box and clicking the submit button, then verifies a message is displayed

Starting URL: https://www.selenium.dev/selenium/web/web-form.html

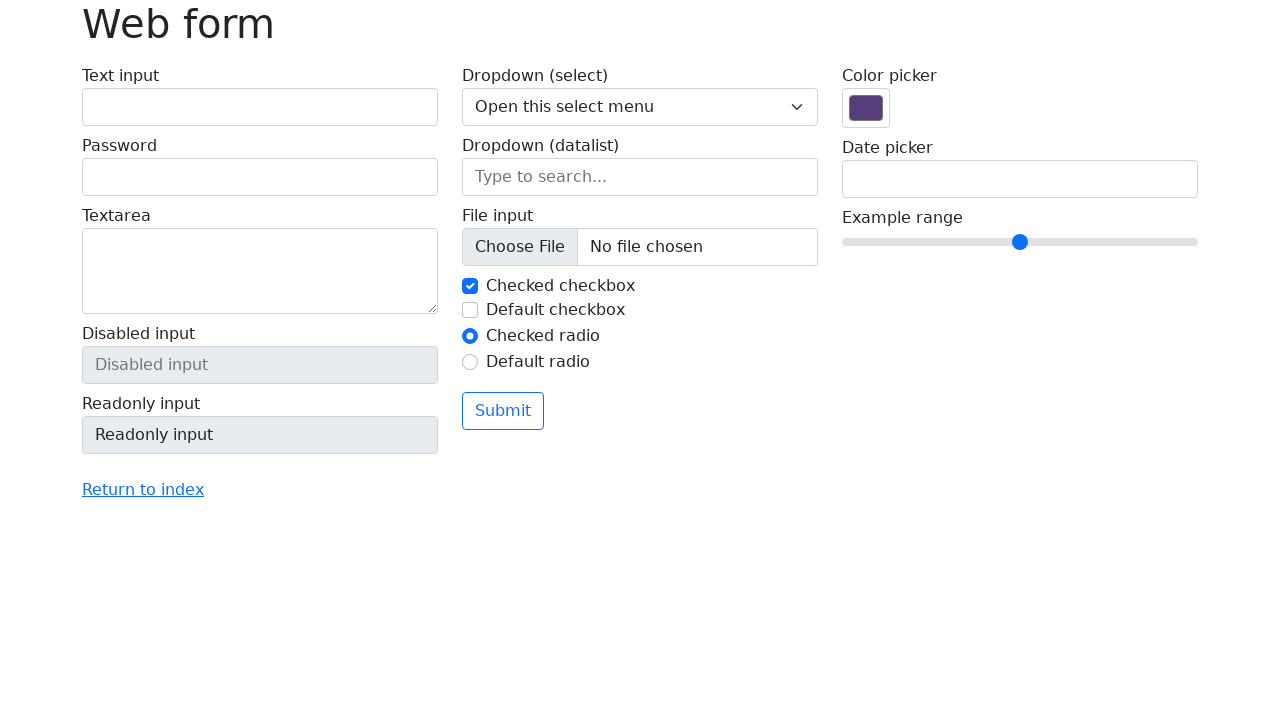

Filled text box with 'Selenium' on input[name='my-text']
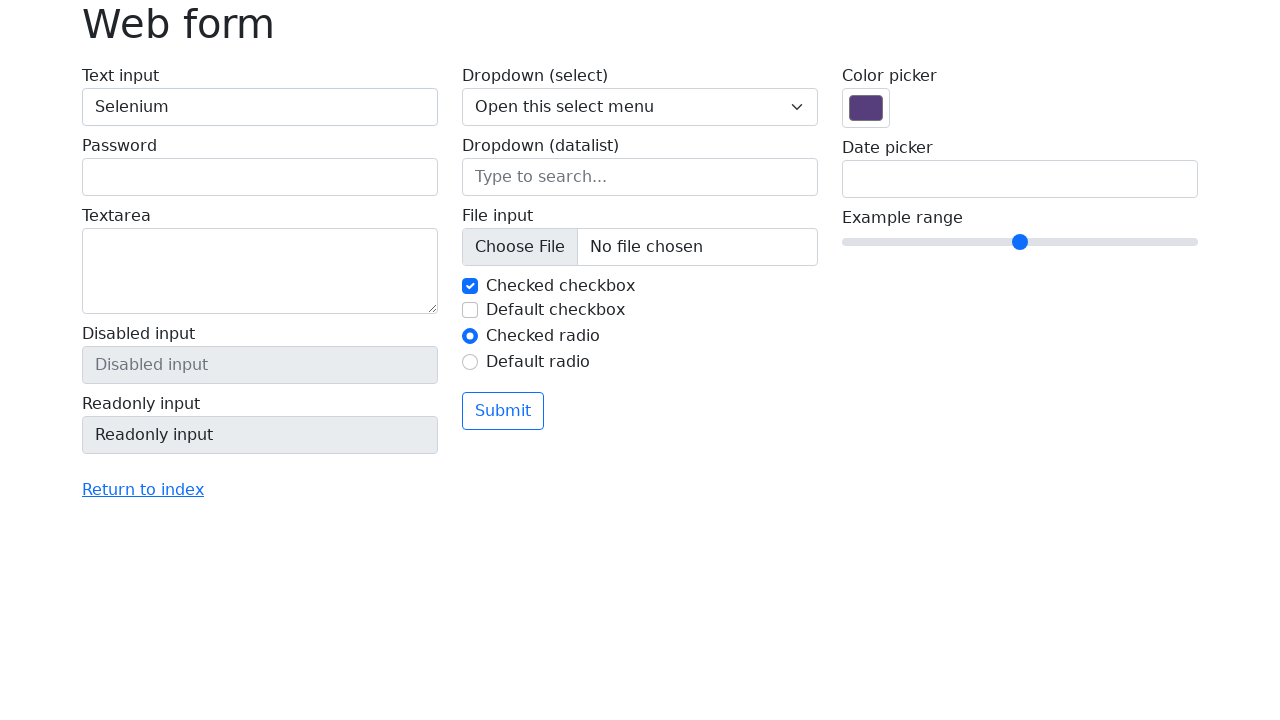

Clicked the submit button at (503, 411) on button
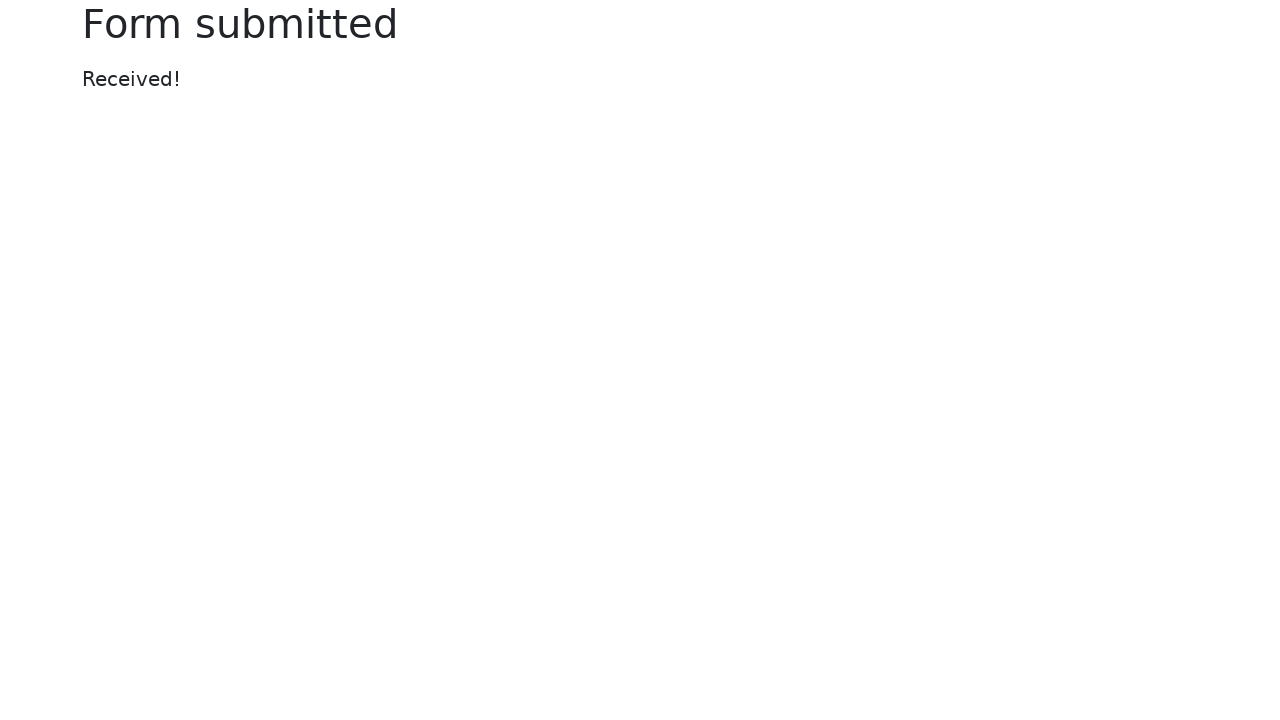

Success message displayed on the page
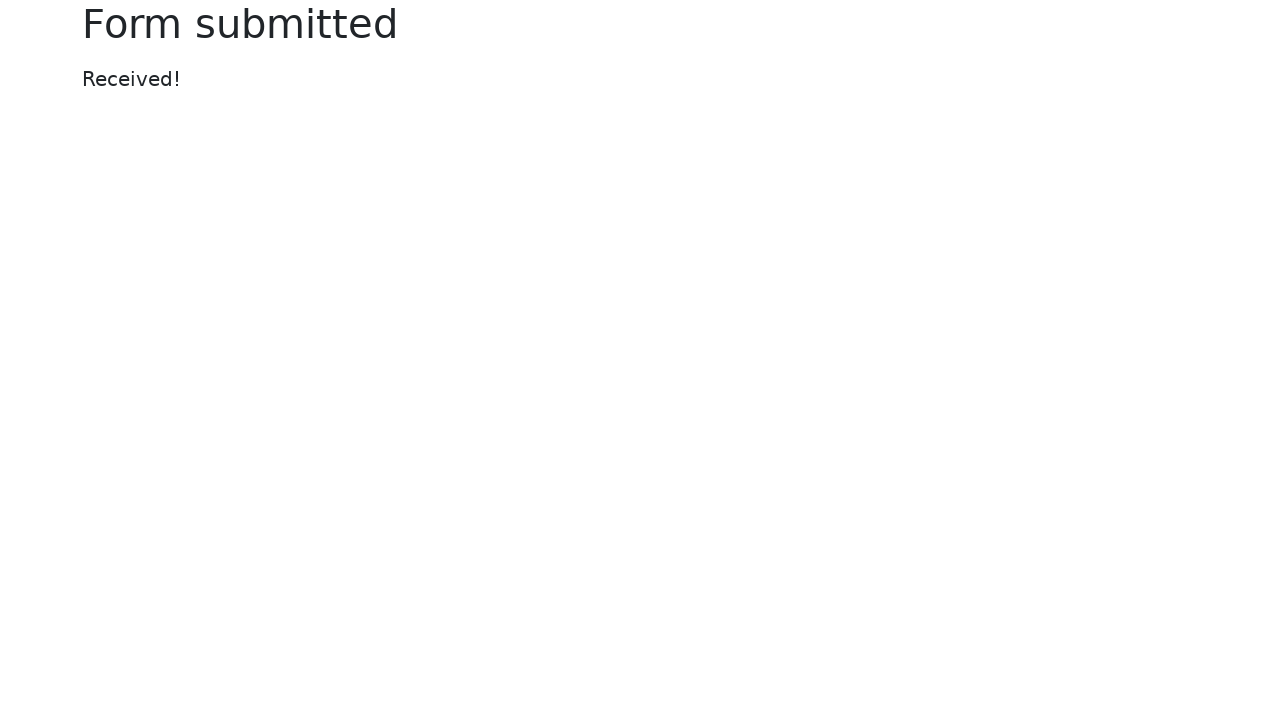

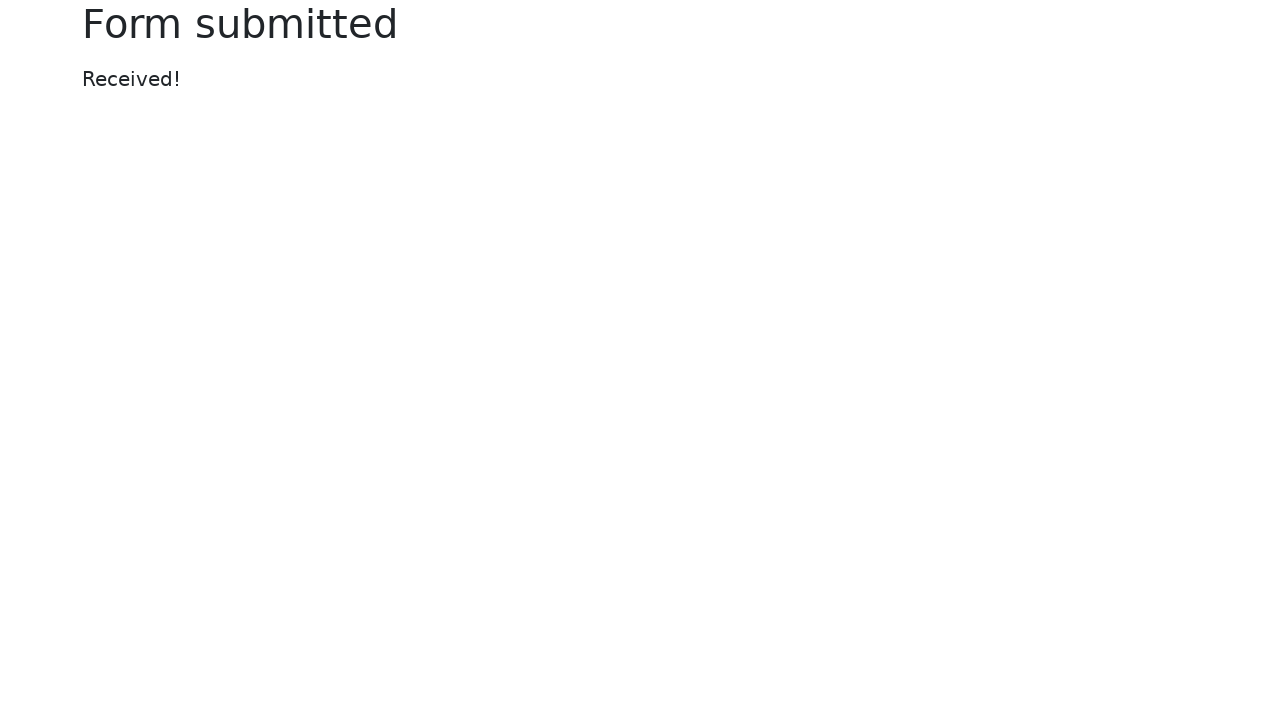